Tests bank manager functionality by adding a new customer and opening multiple accounts with different currencies for that customer

Starting URL: https://www.globalsqa.com/angularJs-protractor/BankingProject/#/login

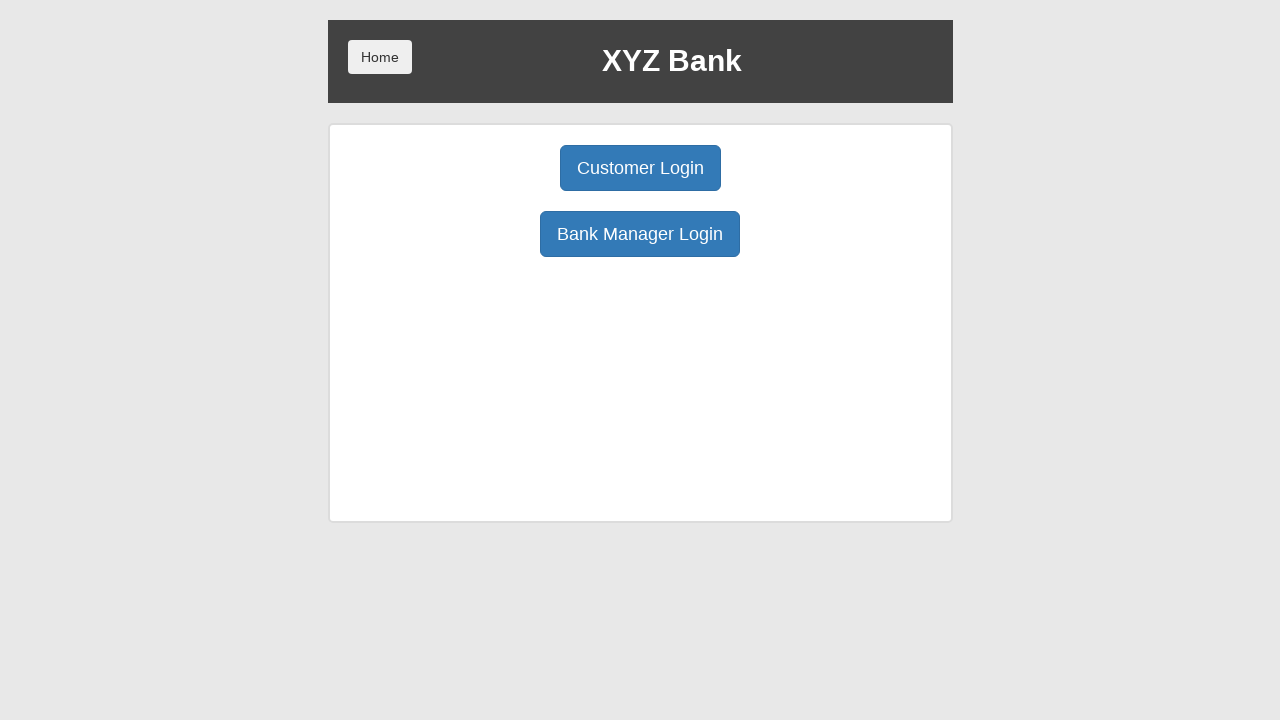

Clicked Bank Manager Login button at (640, 234) on button:has-text('Bank Manager Login')
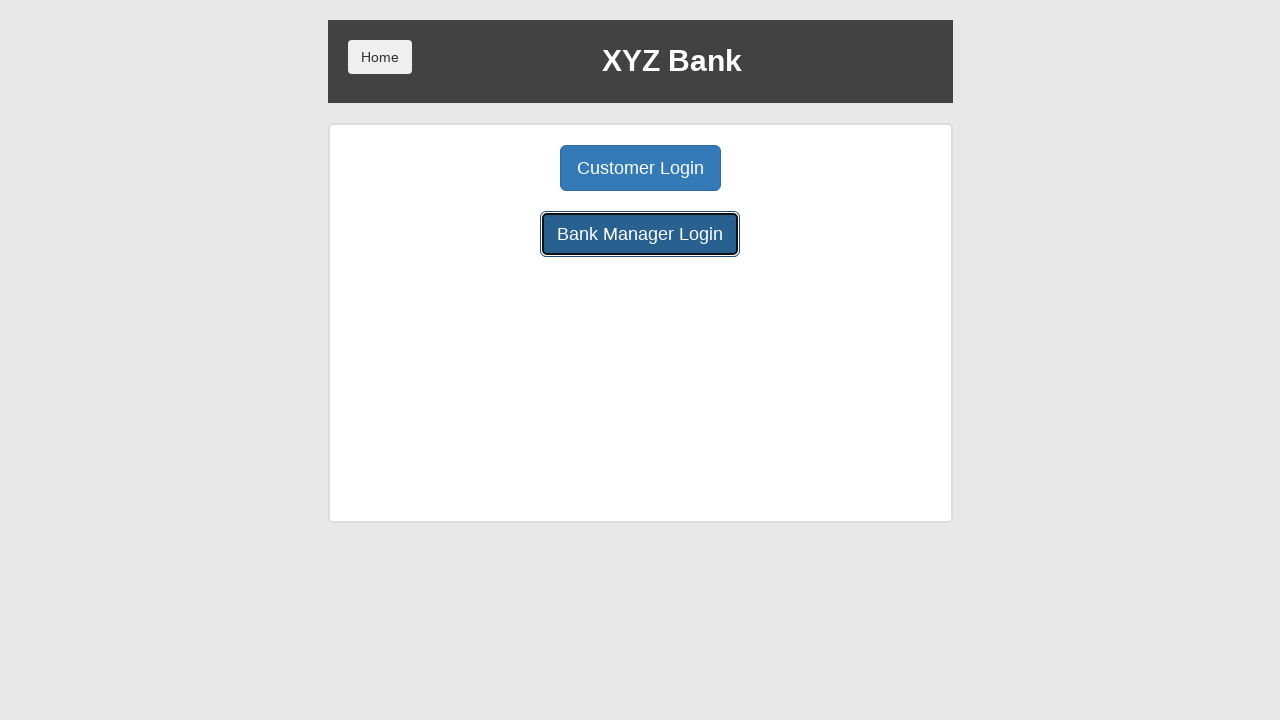

Clicked Add Customer button at (502, 168) on button[ng-class='btnClass1']
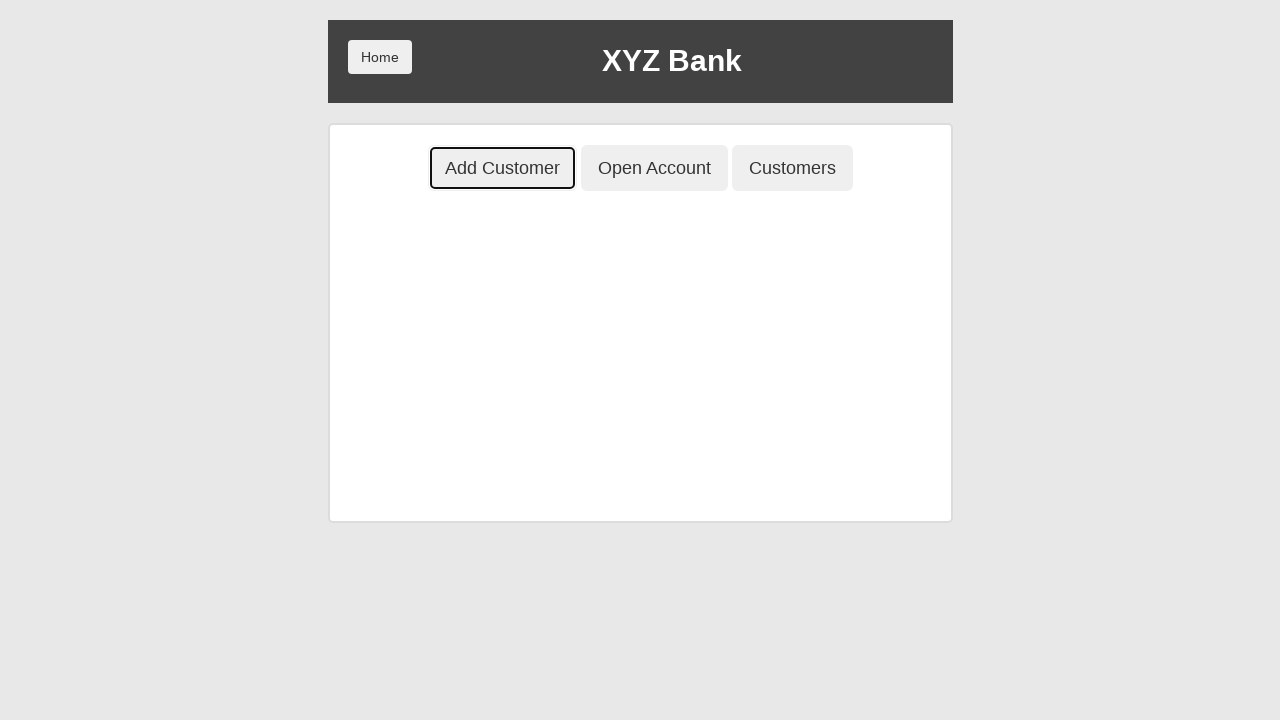

Filled first name field with 'Matta' on input[ng-model='fName']
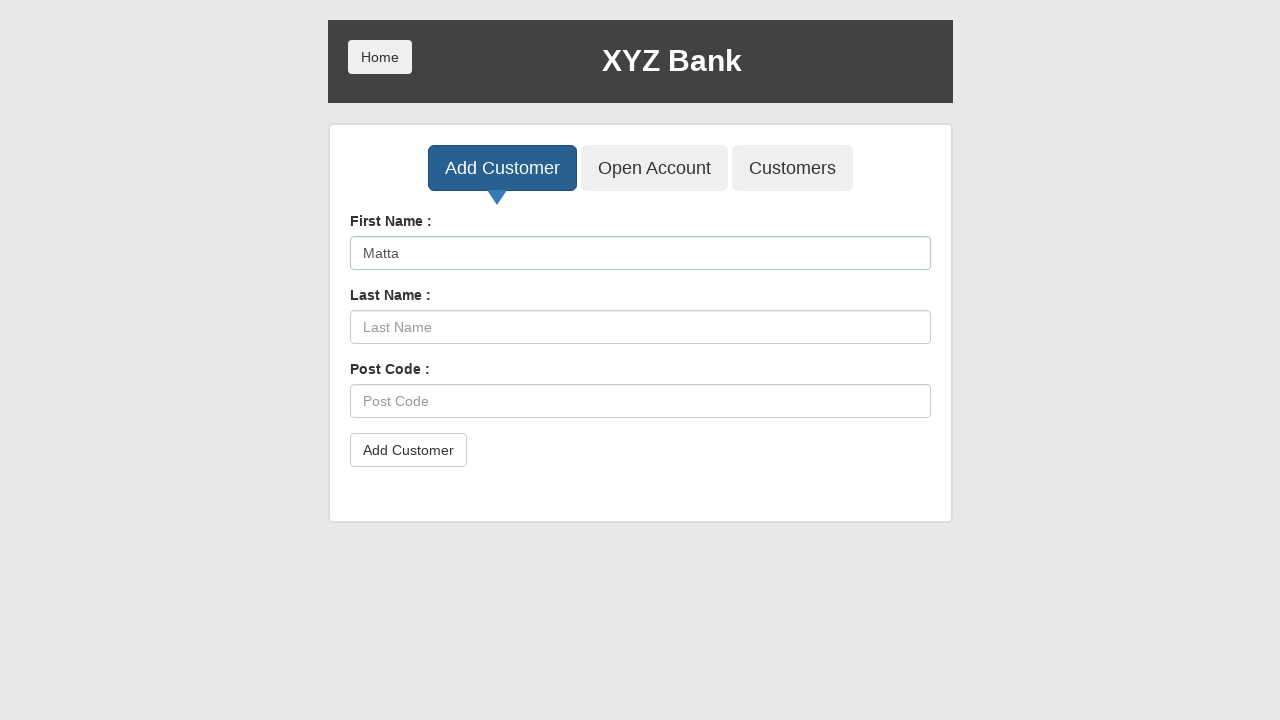

Filled last name field with 'Divya' on input[ng-model='lName']
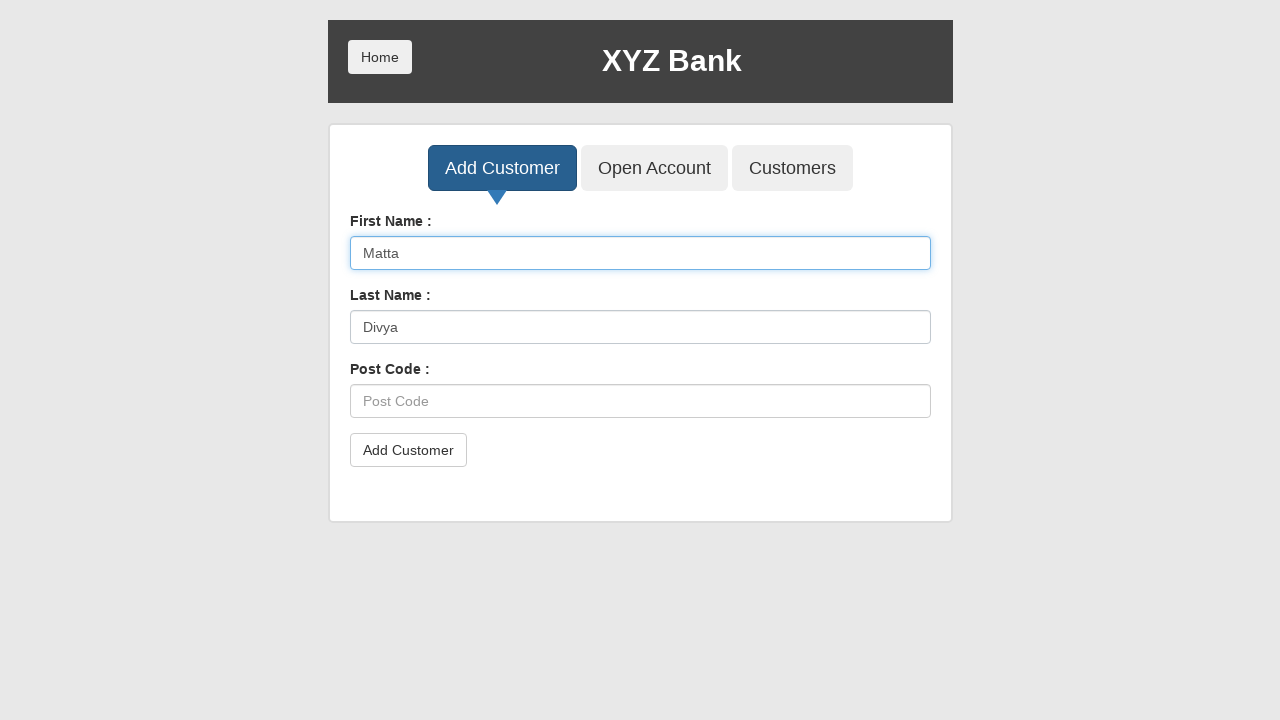

Filled postal code field with '123456' on input[ng-model='postCd']
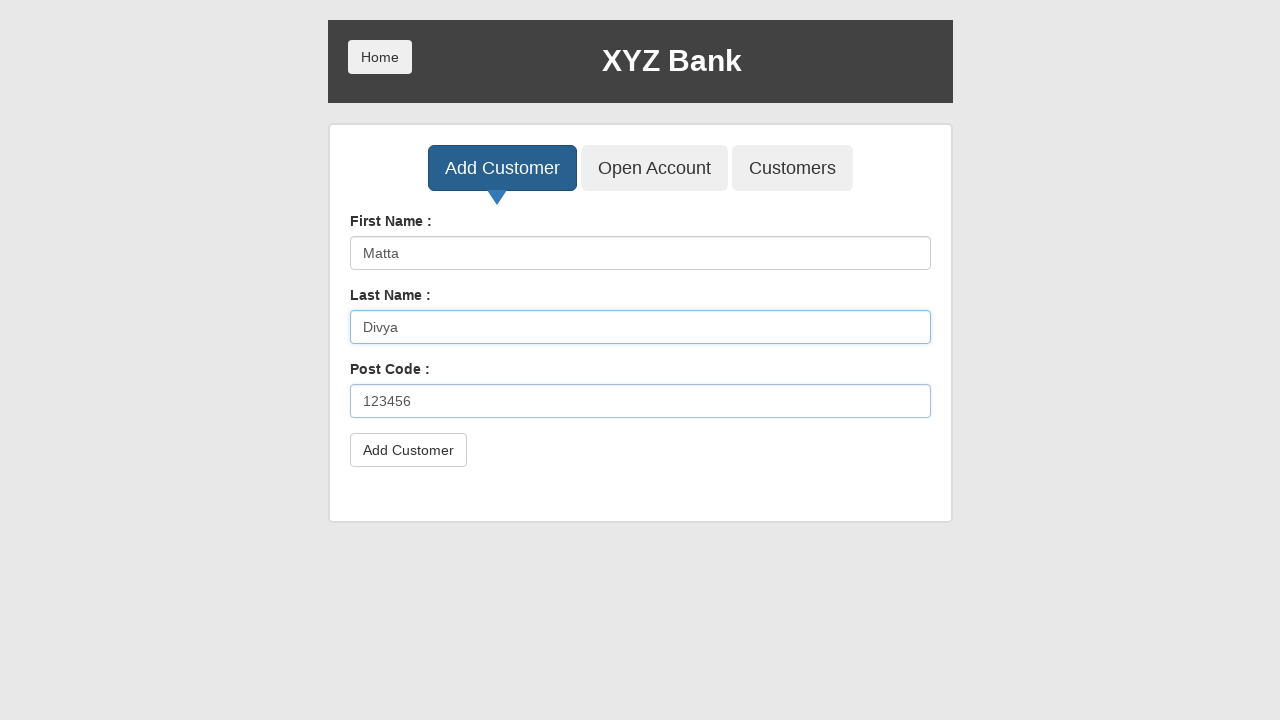

Clicked submit button to create customer at (408, 450) on button[type='submit']
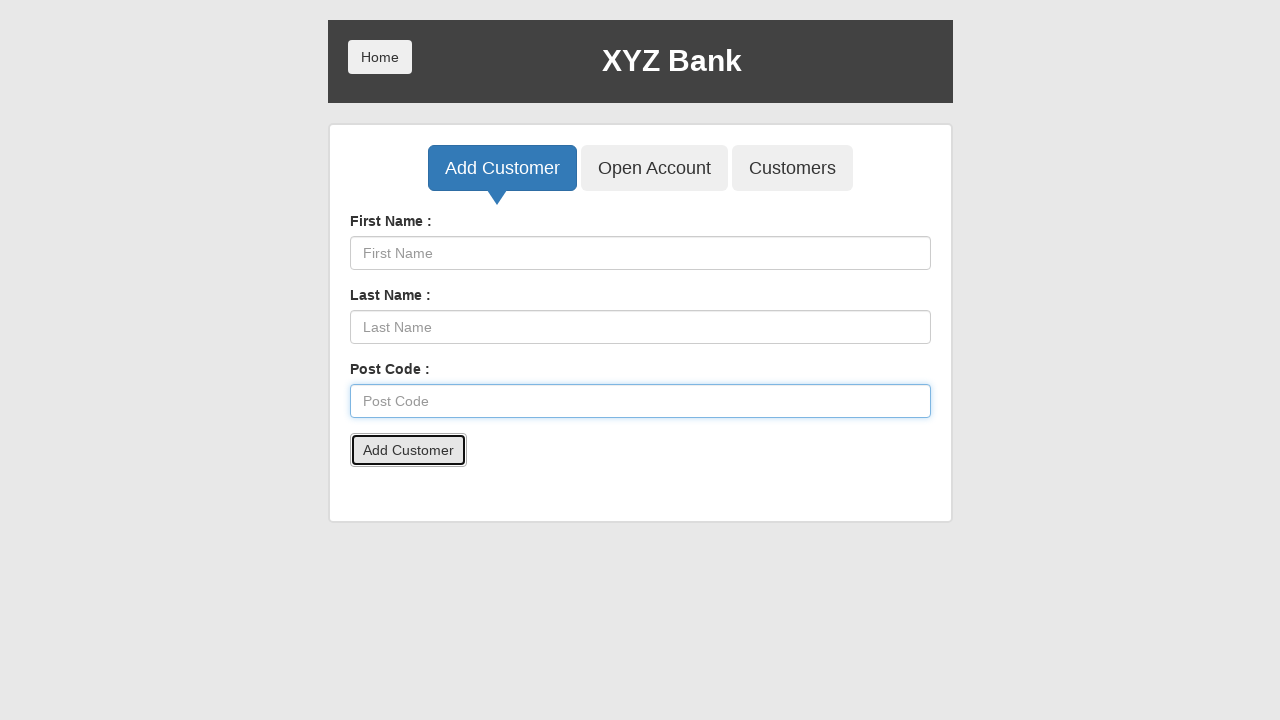

Accepted dialog after customer creation
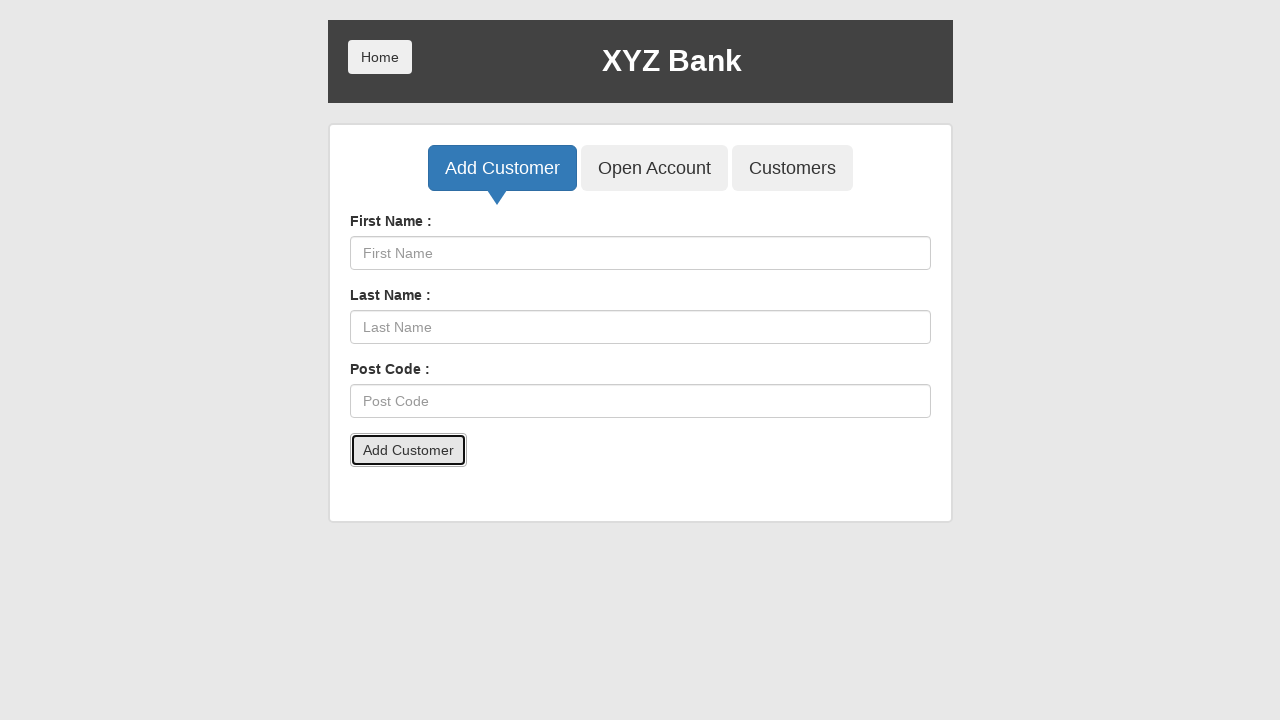

Clicked Open Account button at (654, 168) on button[ng-click='openAccount()']
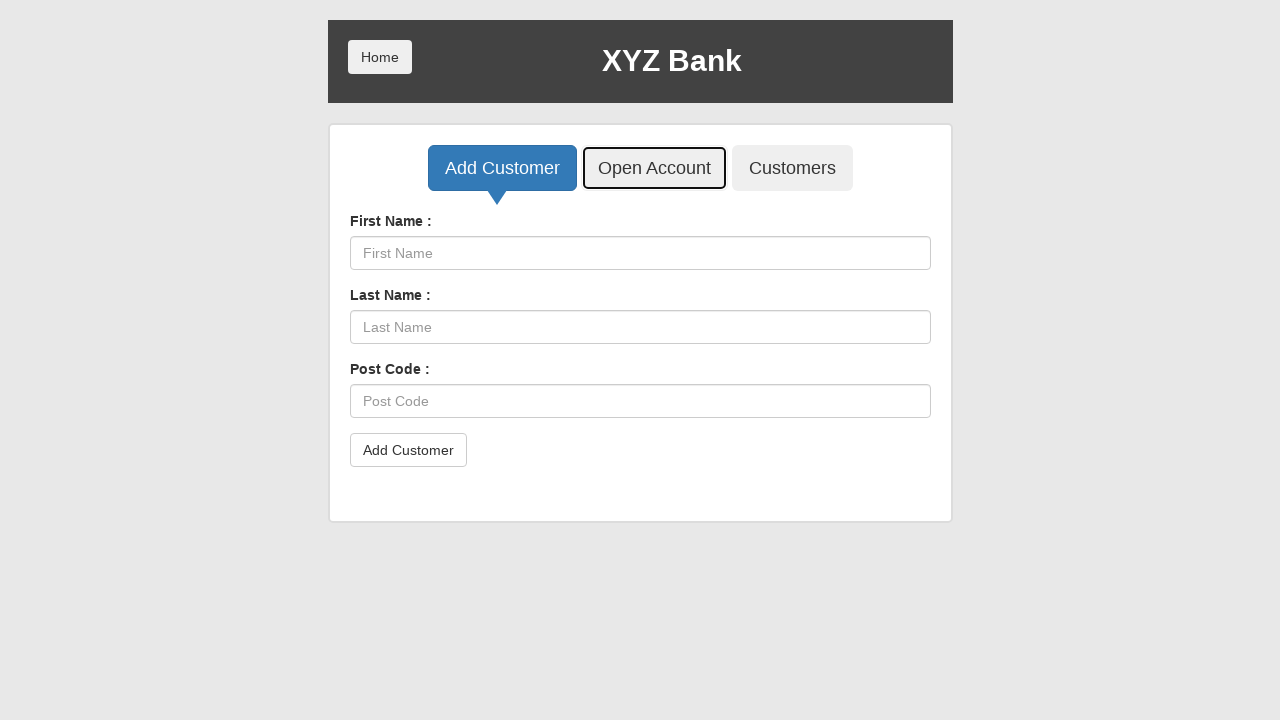

Selected customer from dropdown (index 6) on #userSelect
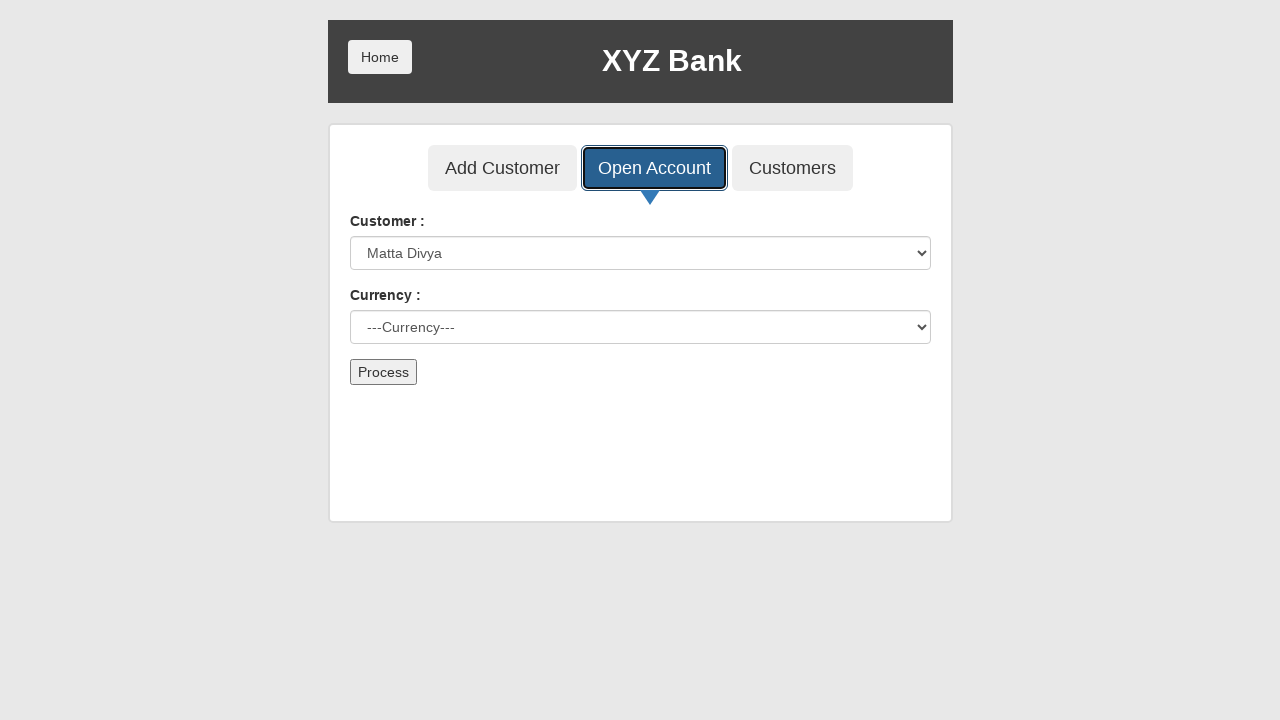

Selected Dollar currency for first account on #currency
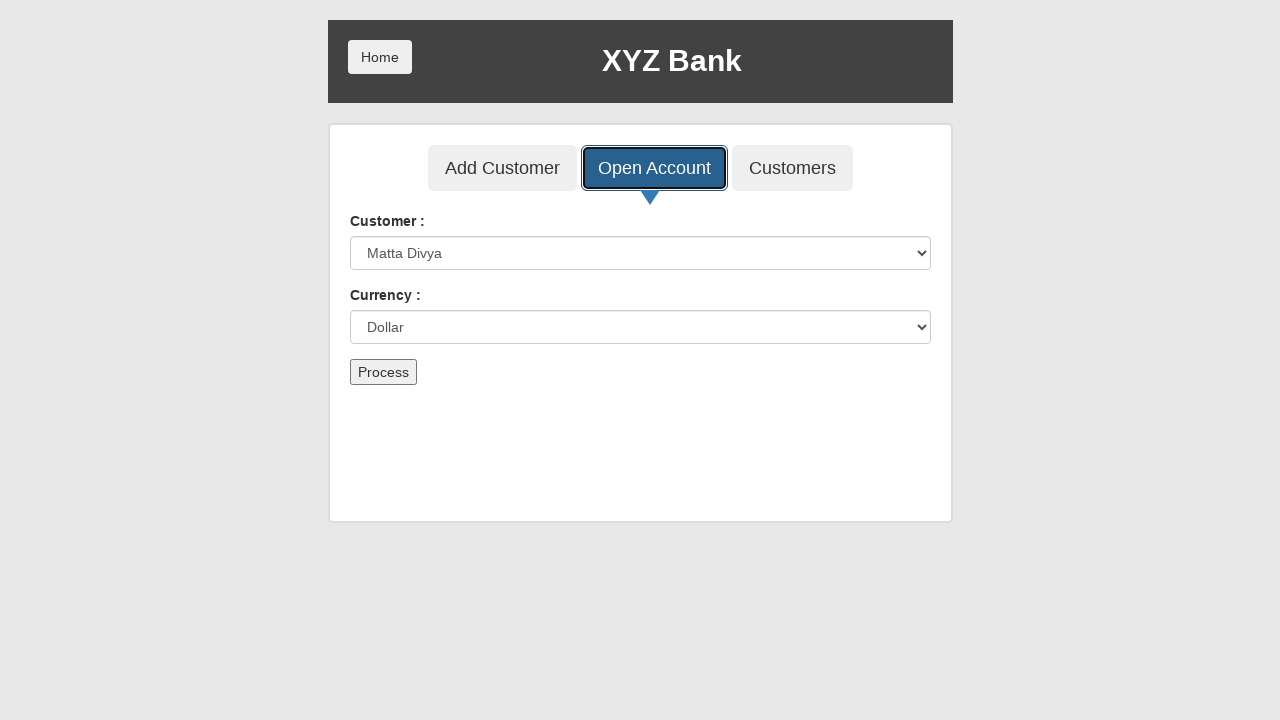

Submitted first account creation at (383, 372) on button[type='submit']
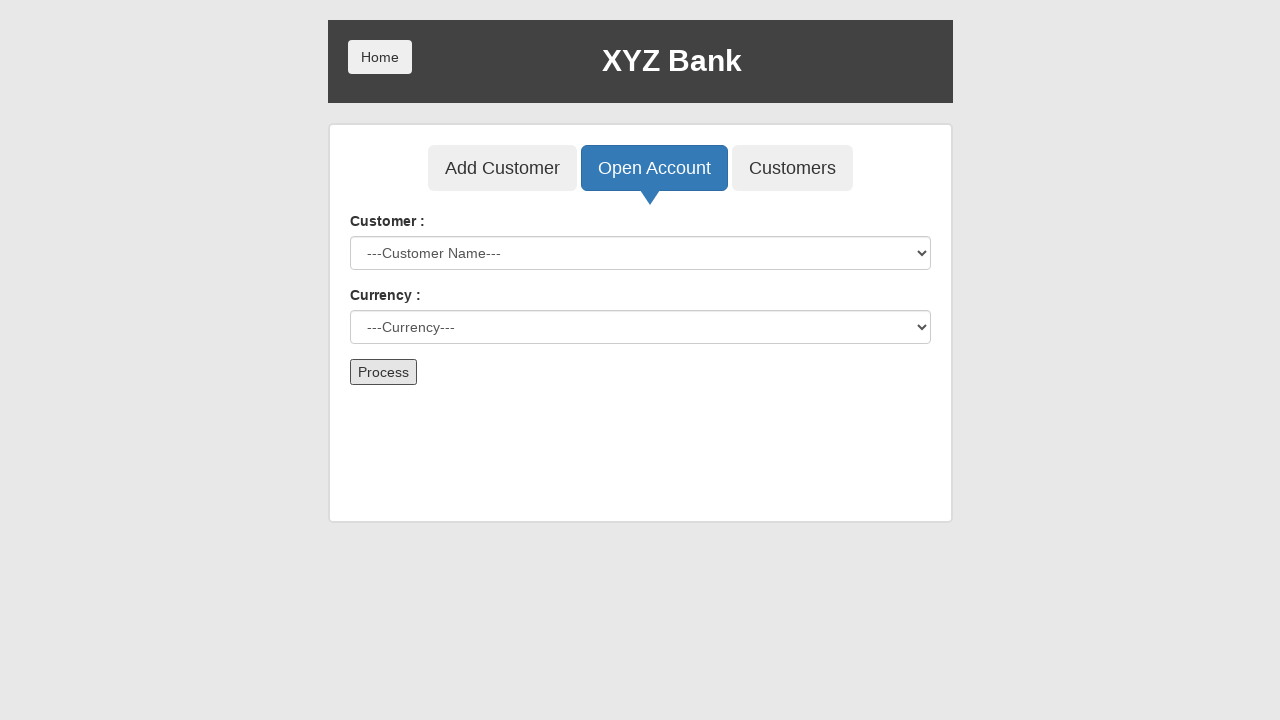

Selected customer for second account on #userSelect
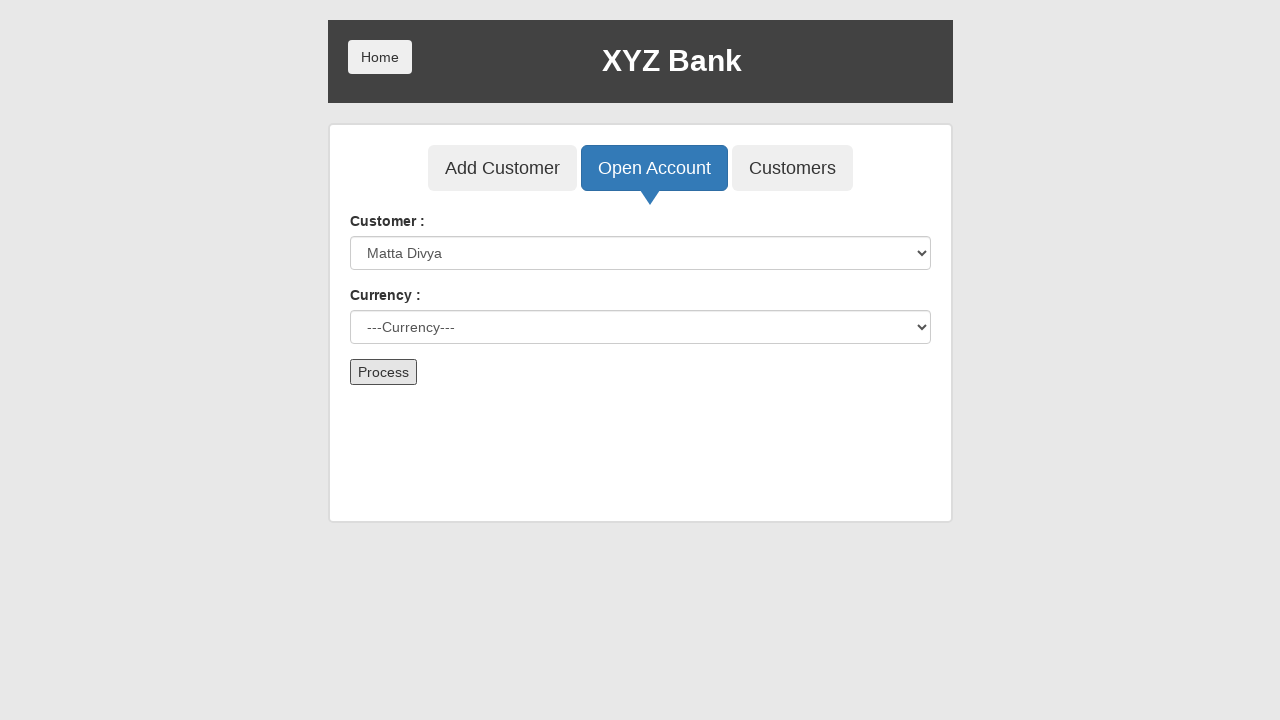

Selected Pound currency for second account on #currency
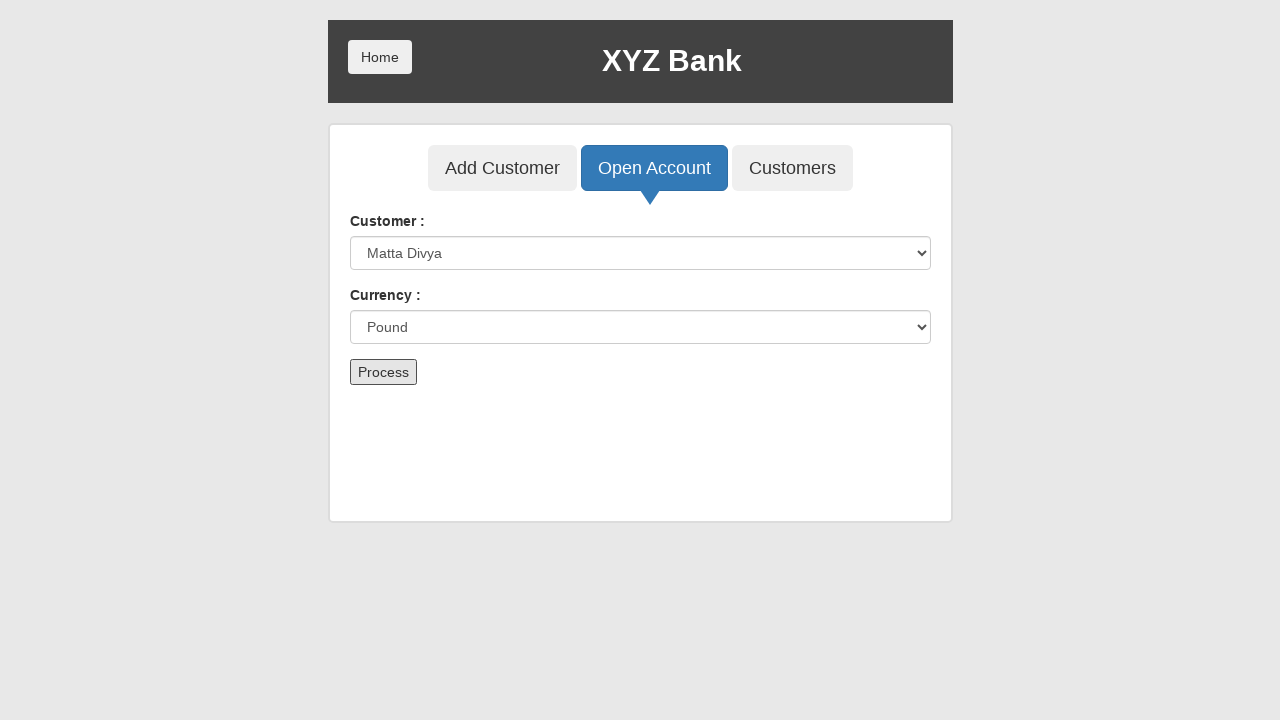

Submitted second account creation at (383, 372) on button[type='submit']
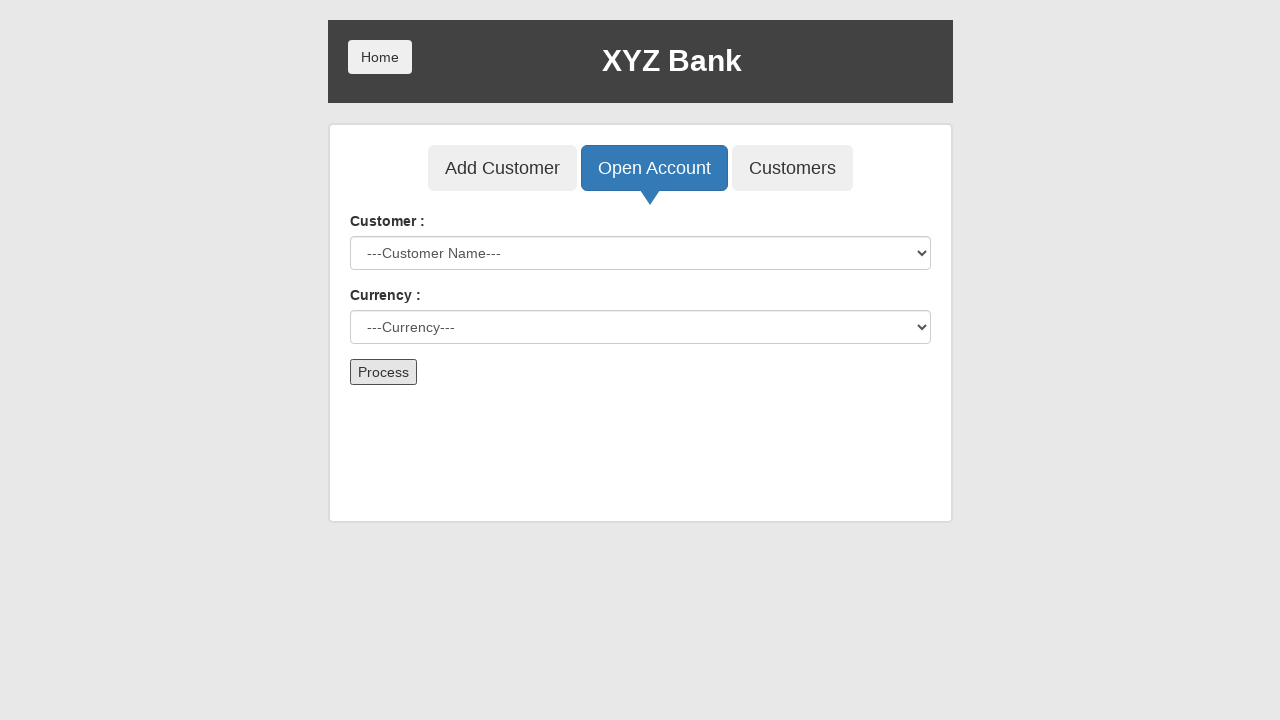

Selected customer for third account on #userSelect
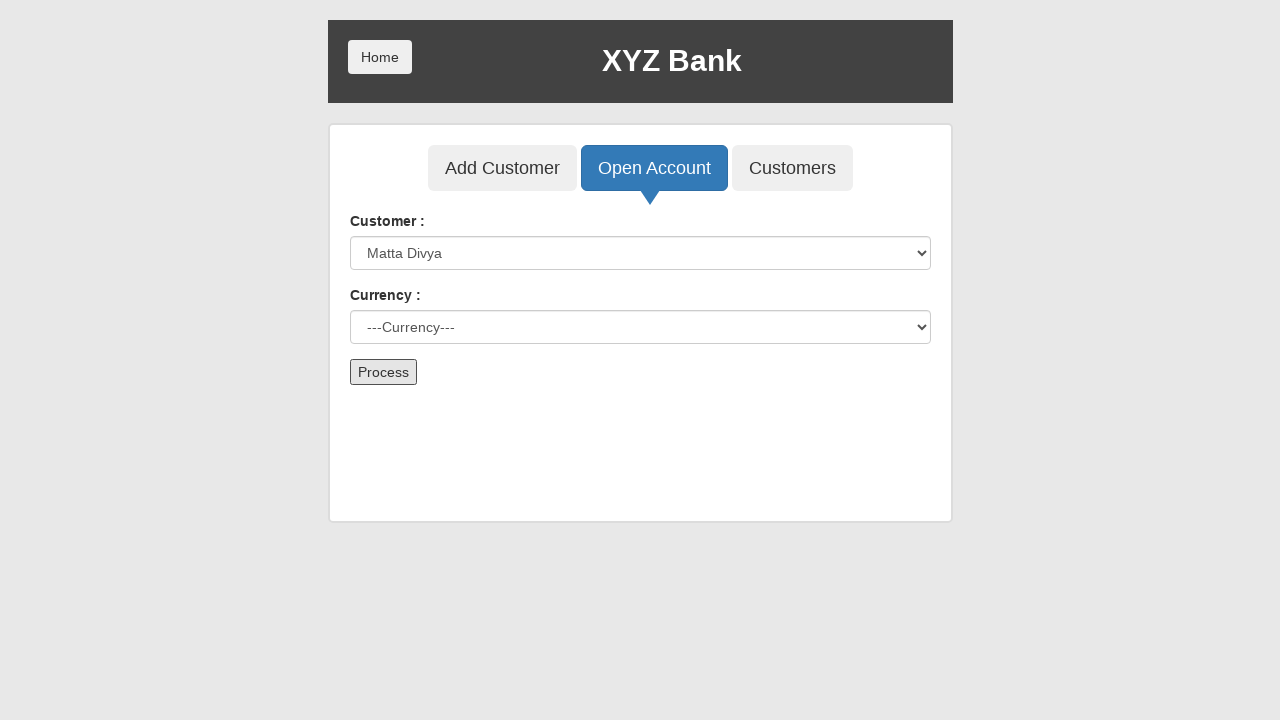

Selected Rupee currency for third account on #currency
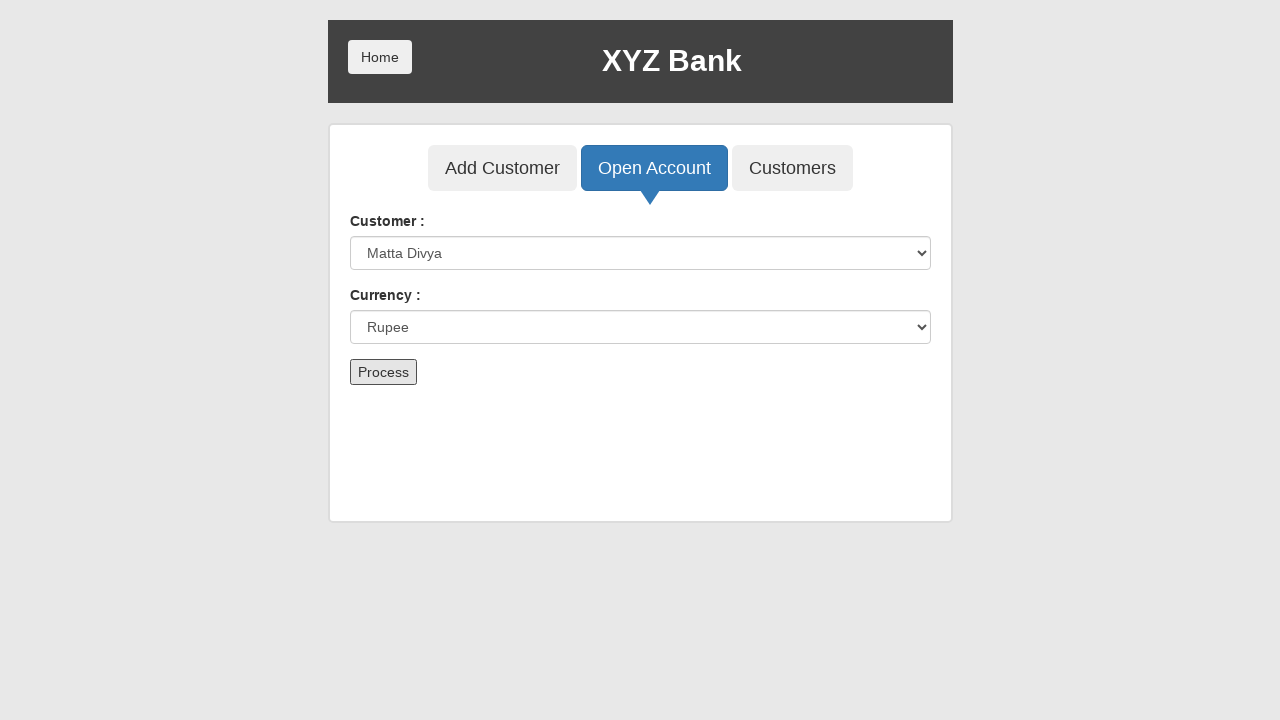

Submitted third account creation at (383, 372) on button[type='submit']
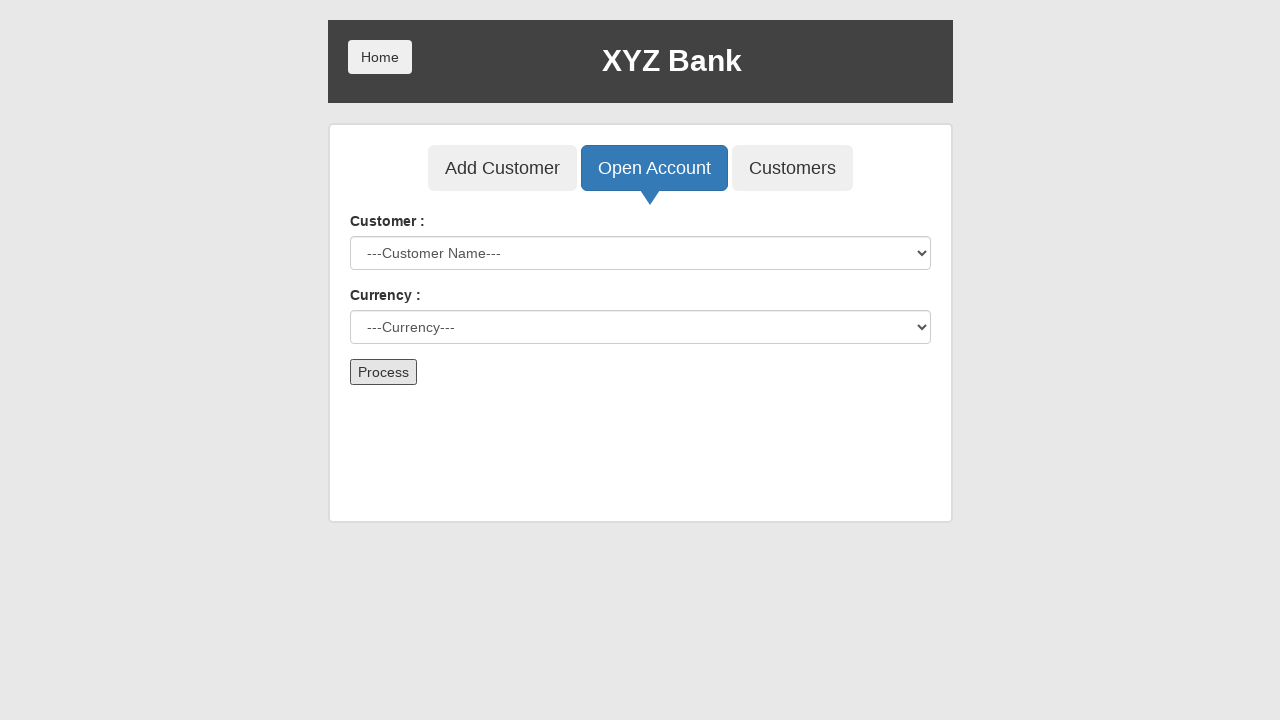

Clicked Customers button to view customer list at (792, 168) on button[ng-class='btnClass3']
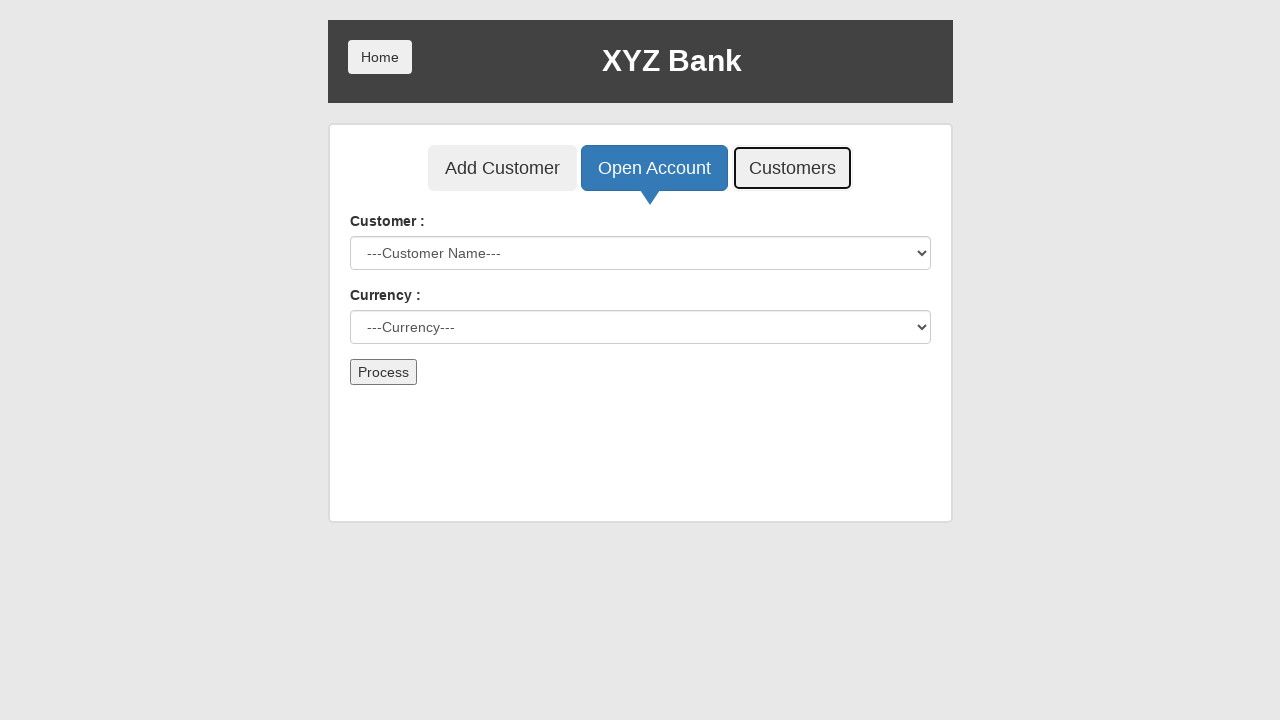

Customers table loaded successfully
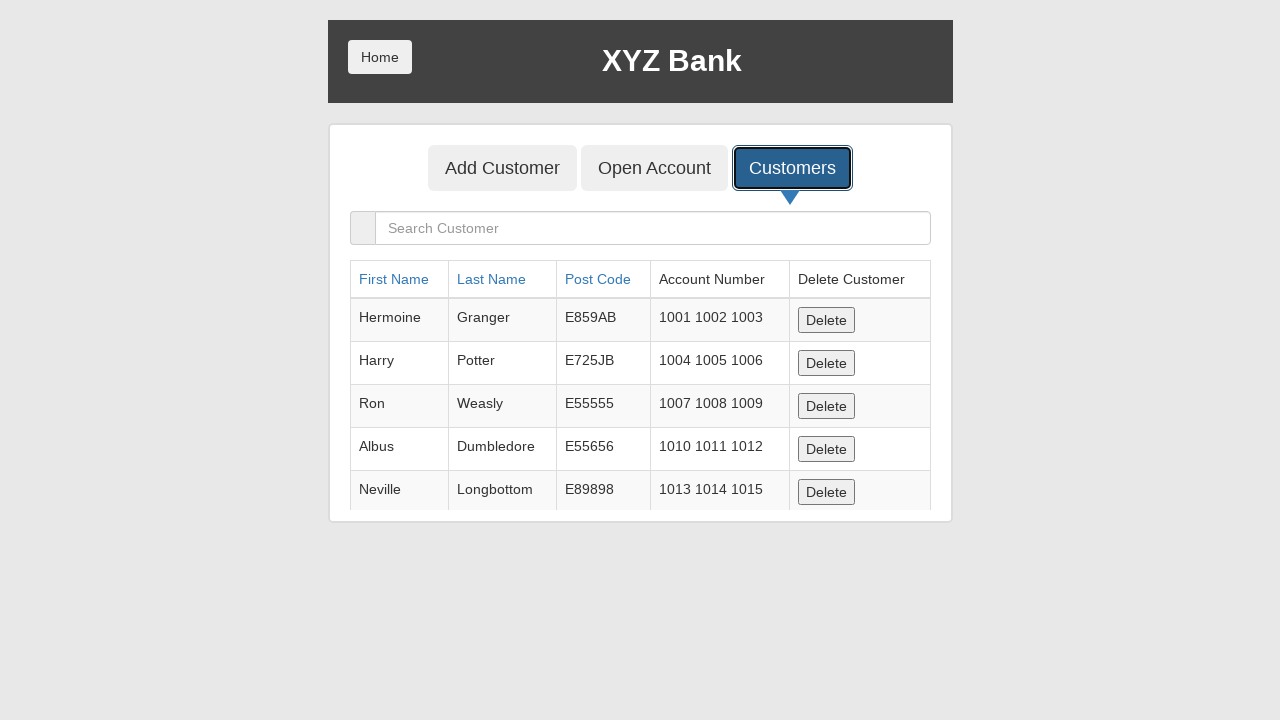

Scrolled down 800px to view customer list
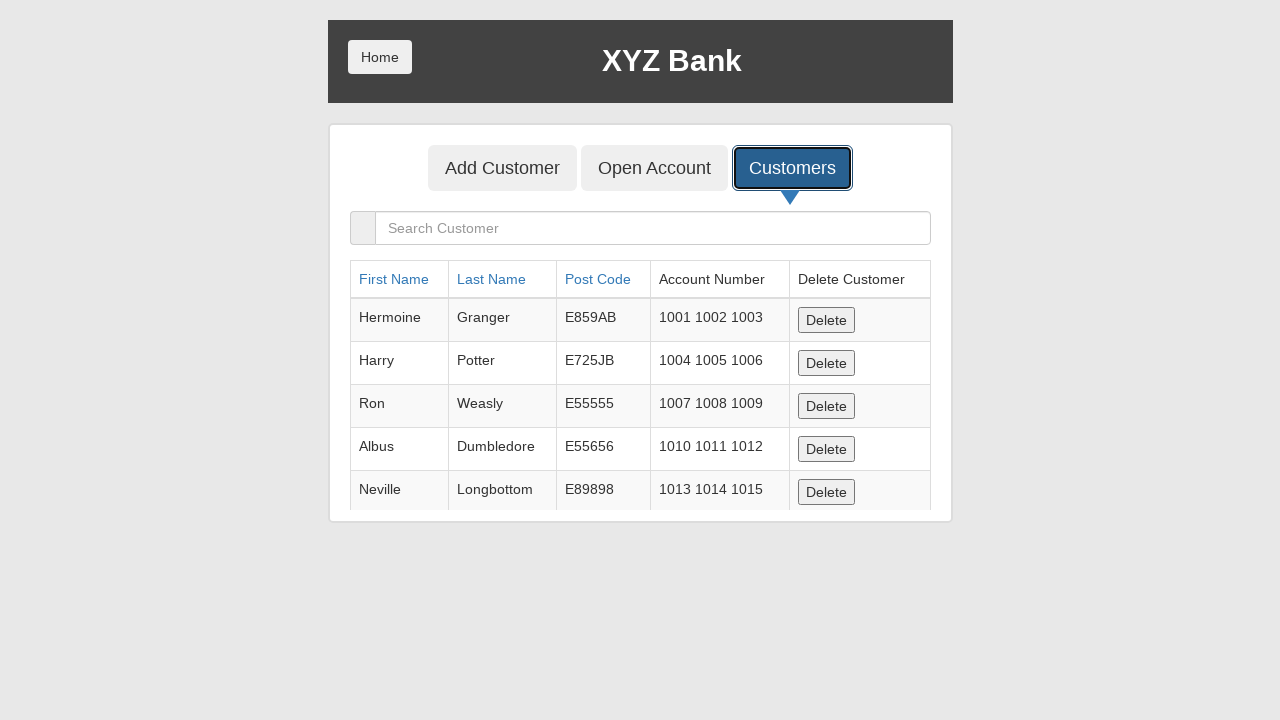

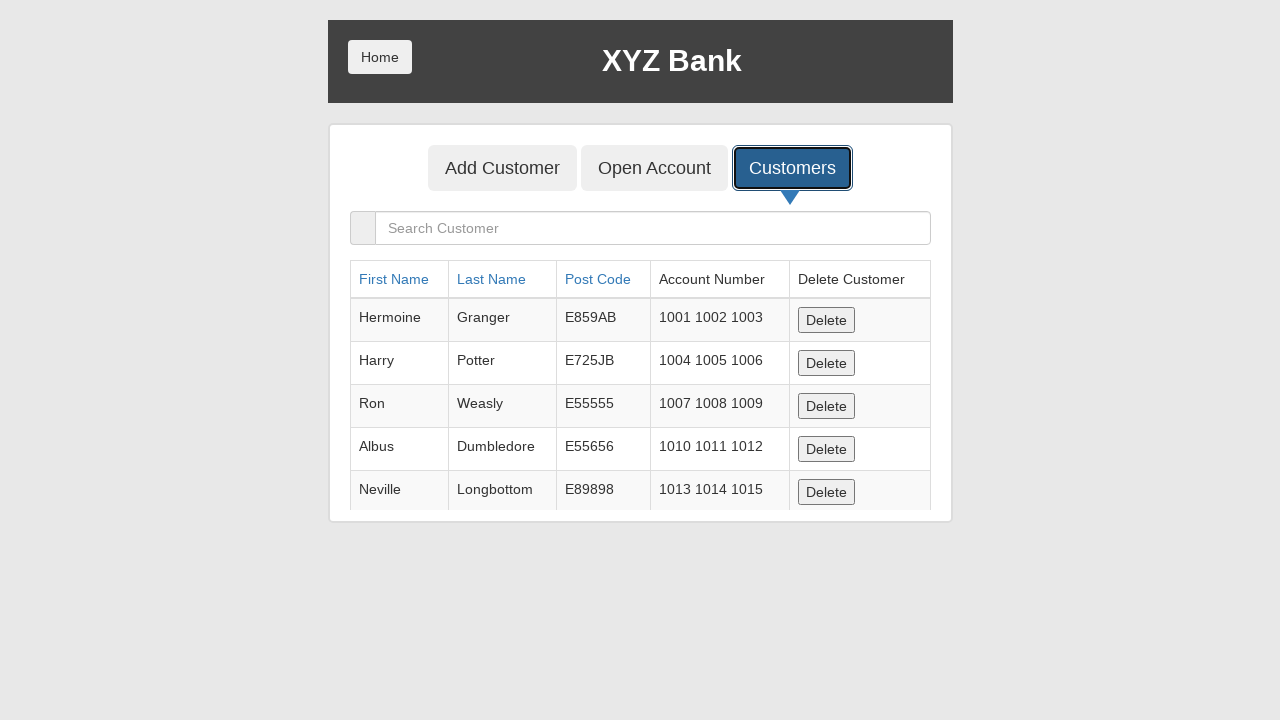